Tests the text box form by filling in full name, email, address, and password fields, then submitting the form.

Starting URL: https://www.tutorialspoint.com/selenium/practice/selenium_automation_practice.php

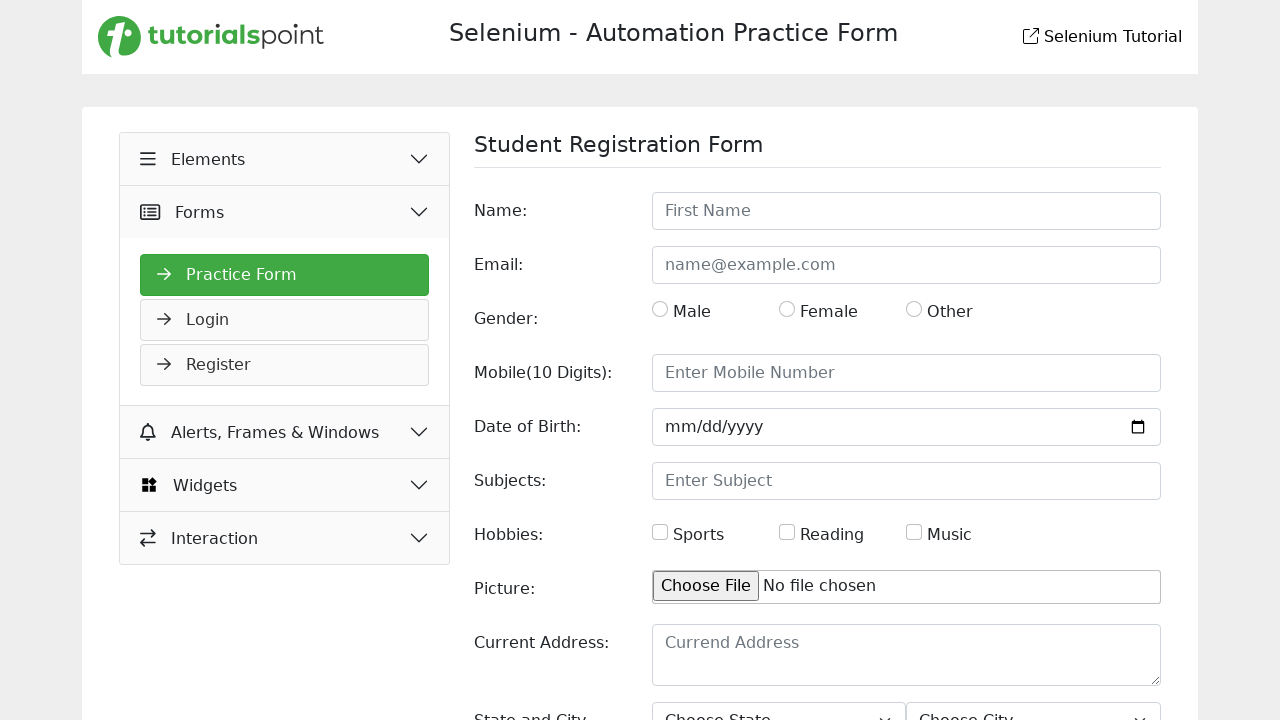

Clicked on Elements section at (285, 159) on xpath=//*[text()=' Elements']
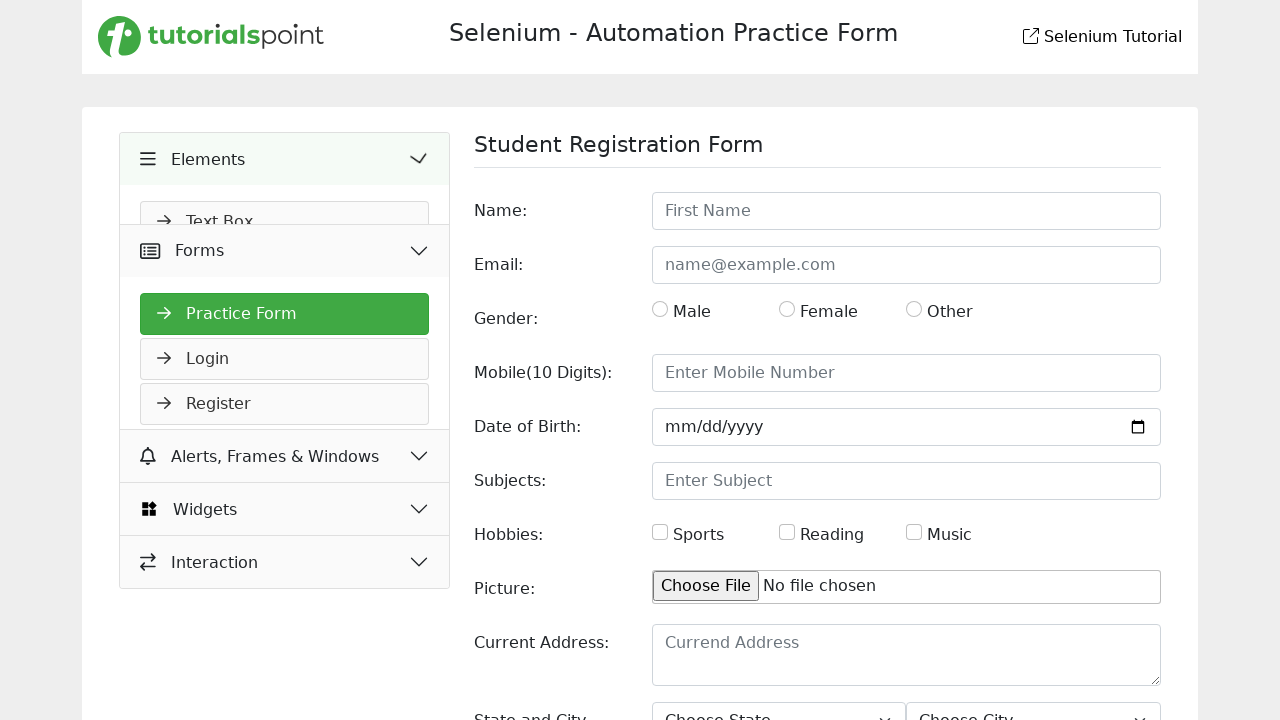

Clicked on Text Box option at (285, 222) on xpath=//h2[@id='headingOne']/following-sibling::div/descendant::li/a[text()=' Te
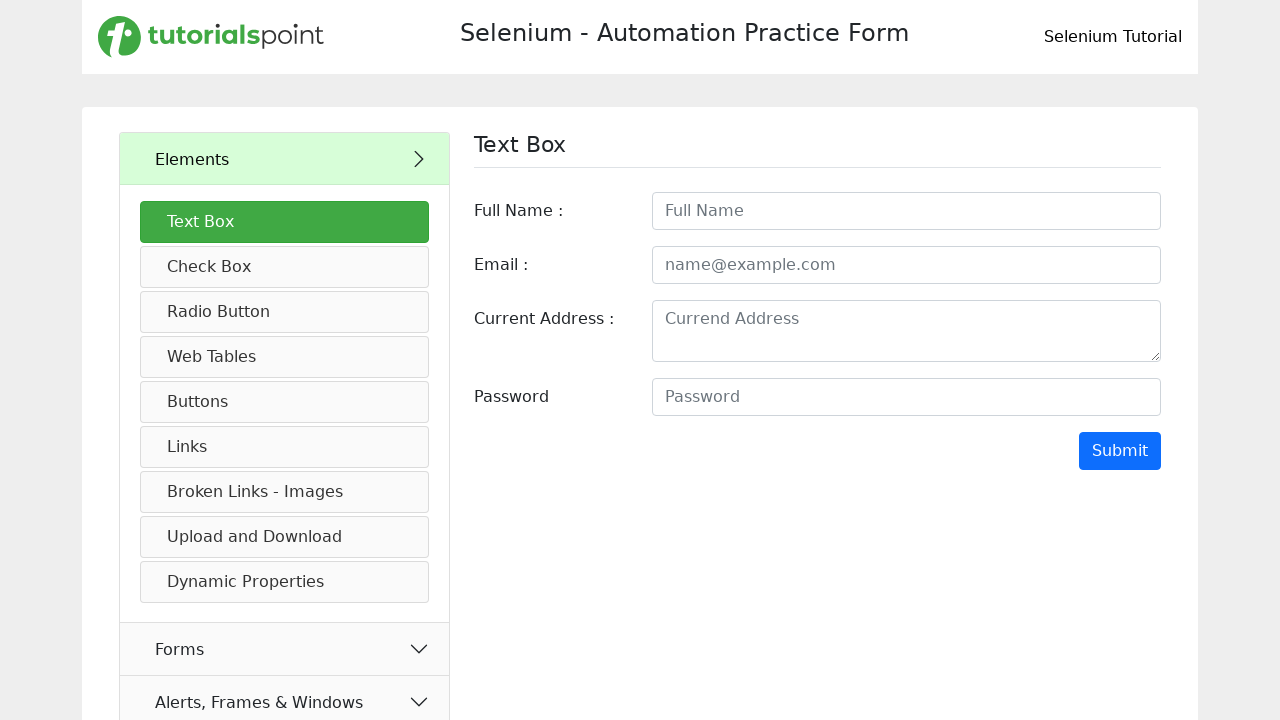

Filled full name field with 'Michael Thompson' on input#fullname
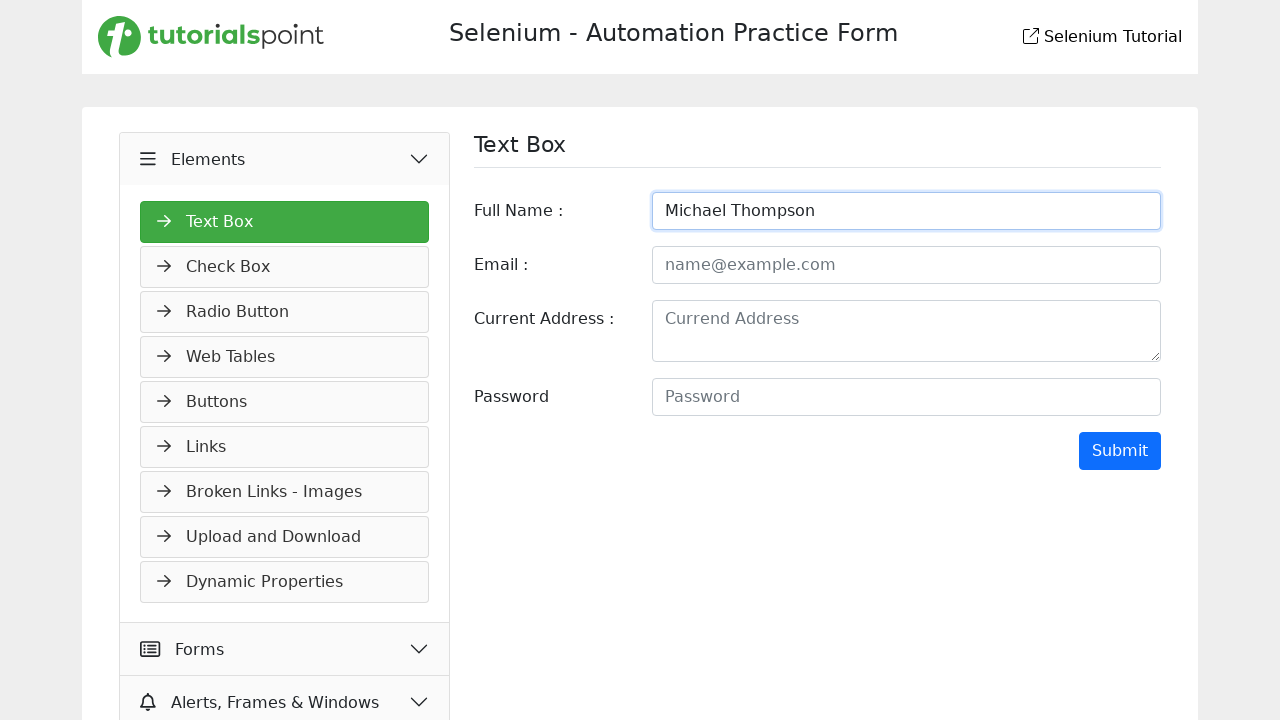

Filled email field with 'michael.thompson@example.com' on input#email
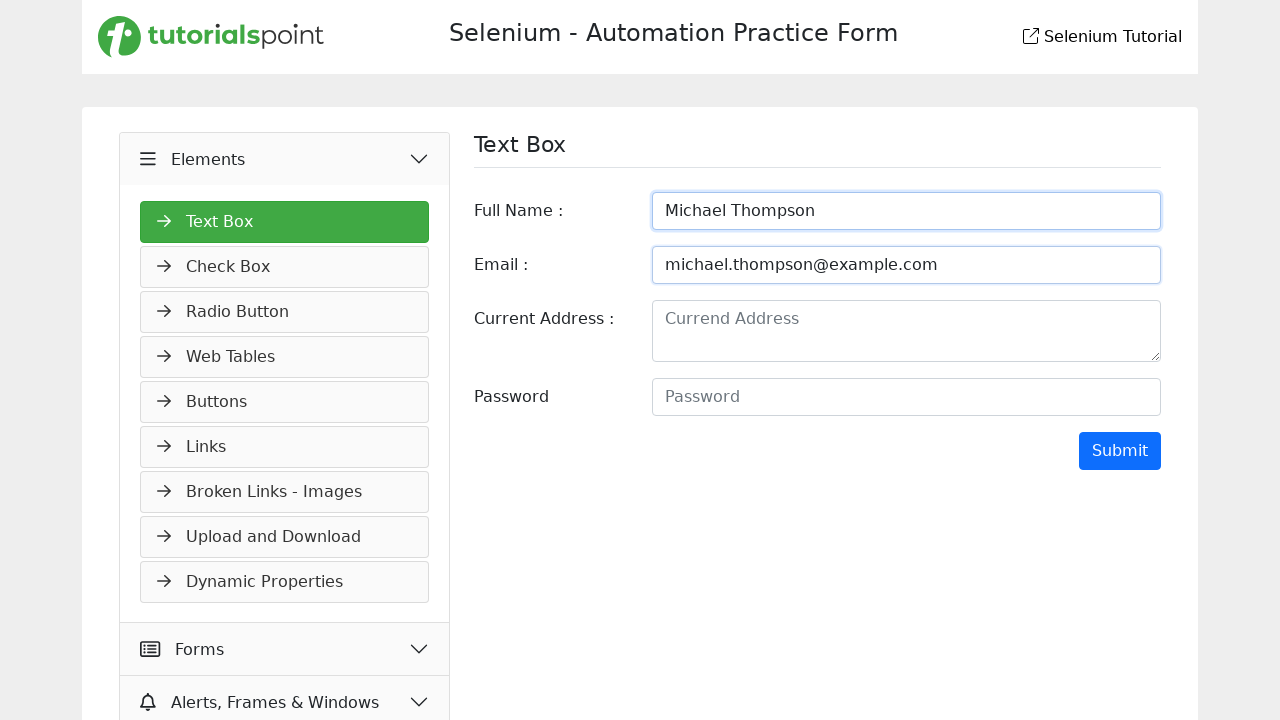

Filled address field with '456 Oak Avenue, San Francisco, CA 94102' on textarea#address
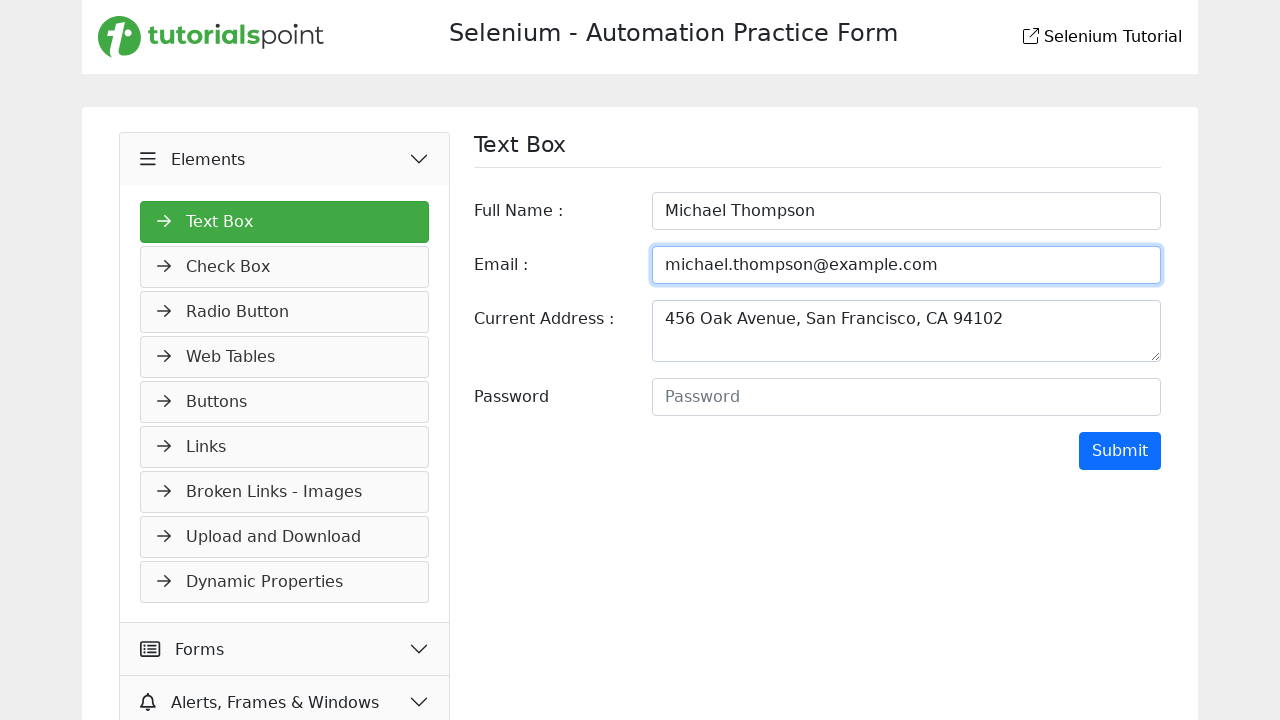

Filled password field with 'SecurePass789' on input#password
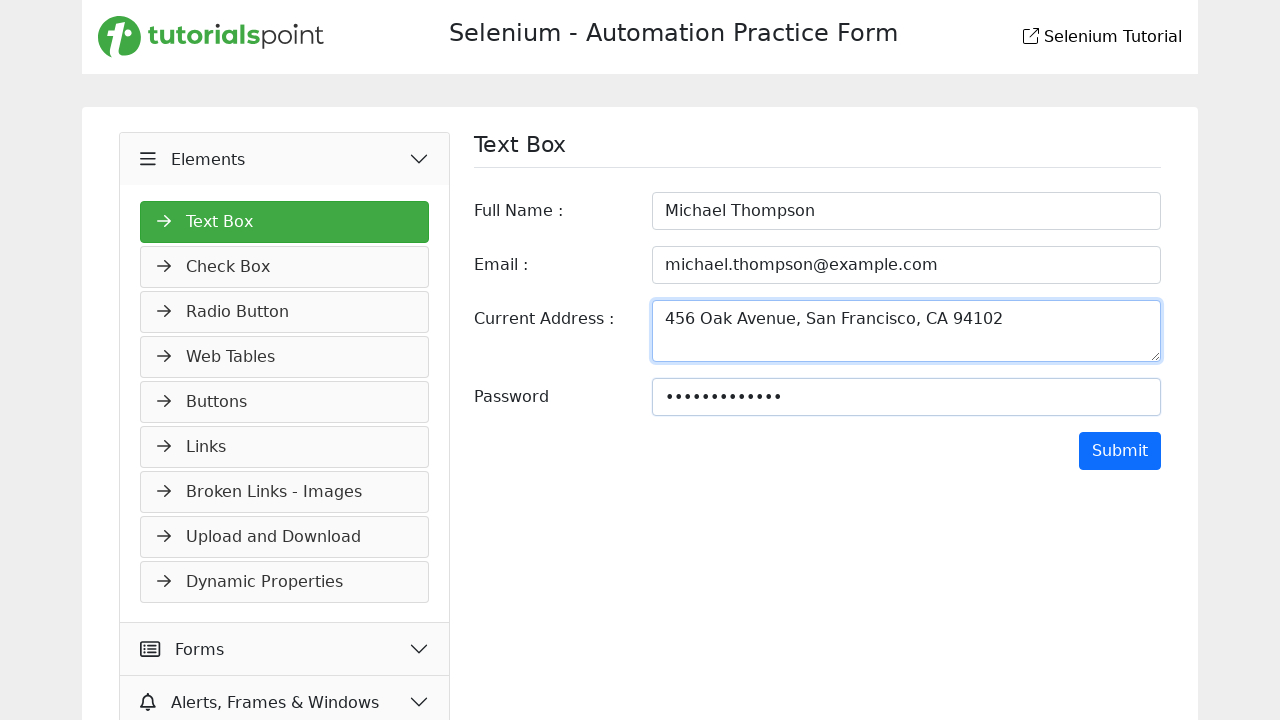

Clicked submit button to submit the text box form at (1120, 451) on input[type='submit']
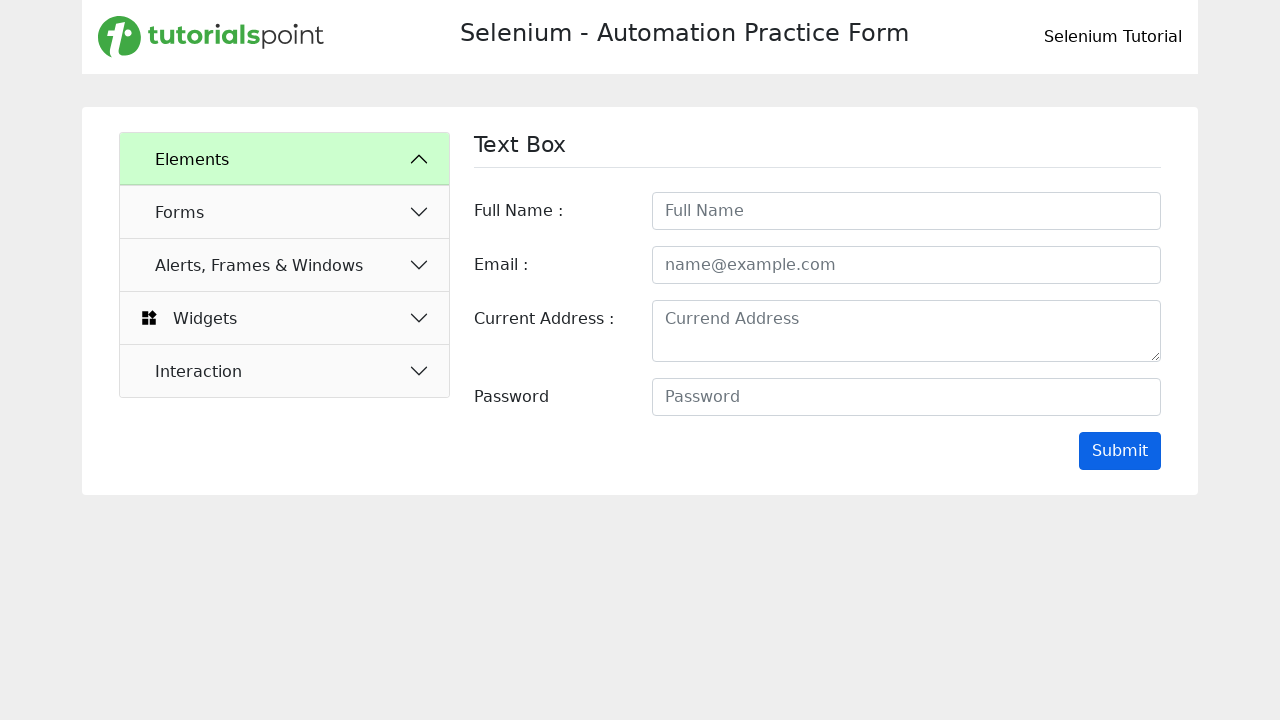

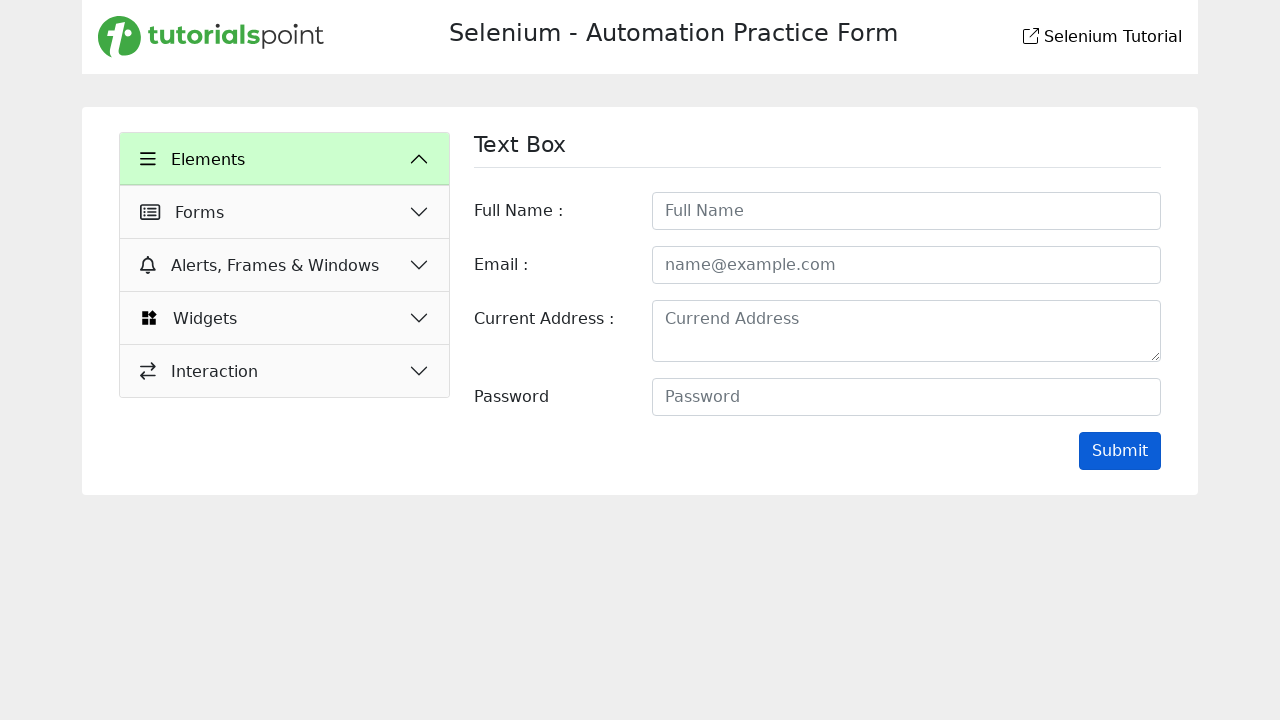